Tests Python.org search using unittest framework by searching for "pycon"

Starting URL: http://www.python.org

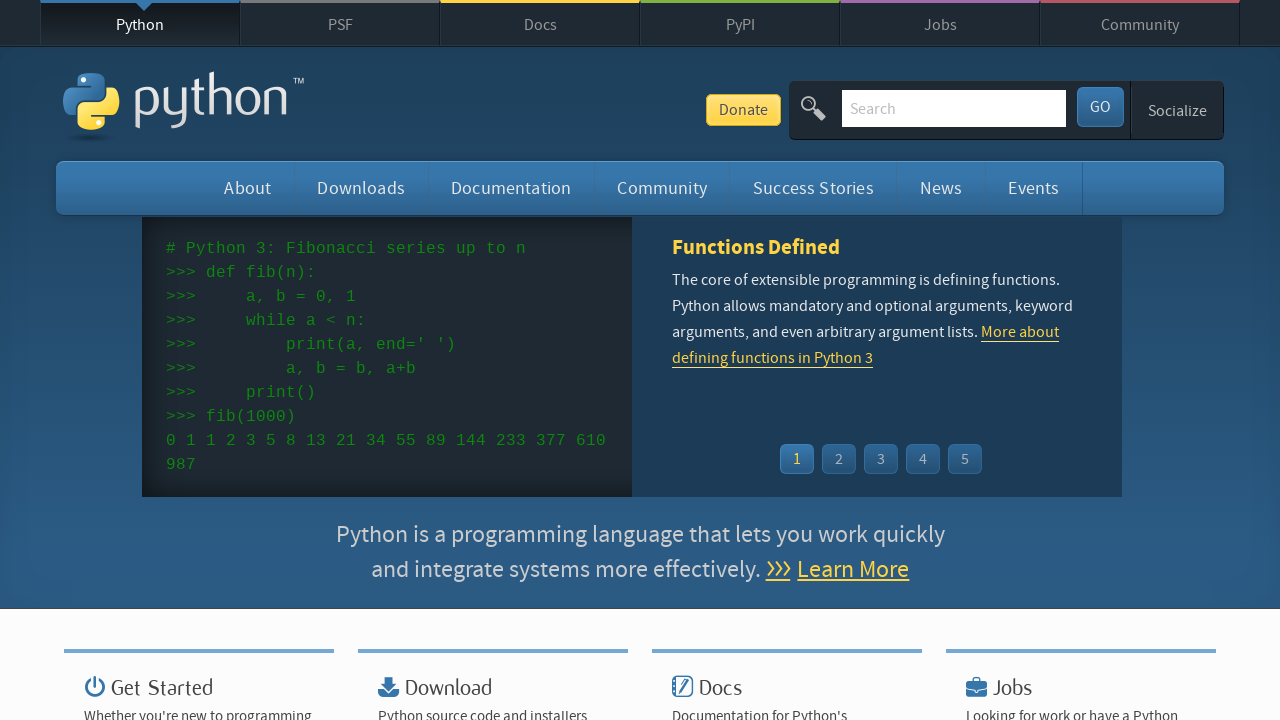

Entered 'pycon' in the search box on input[name='q']
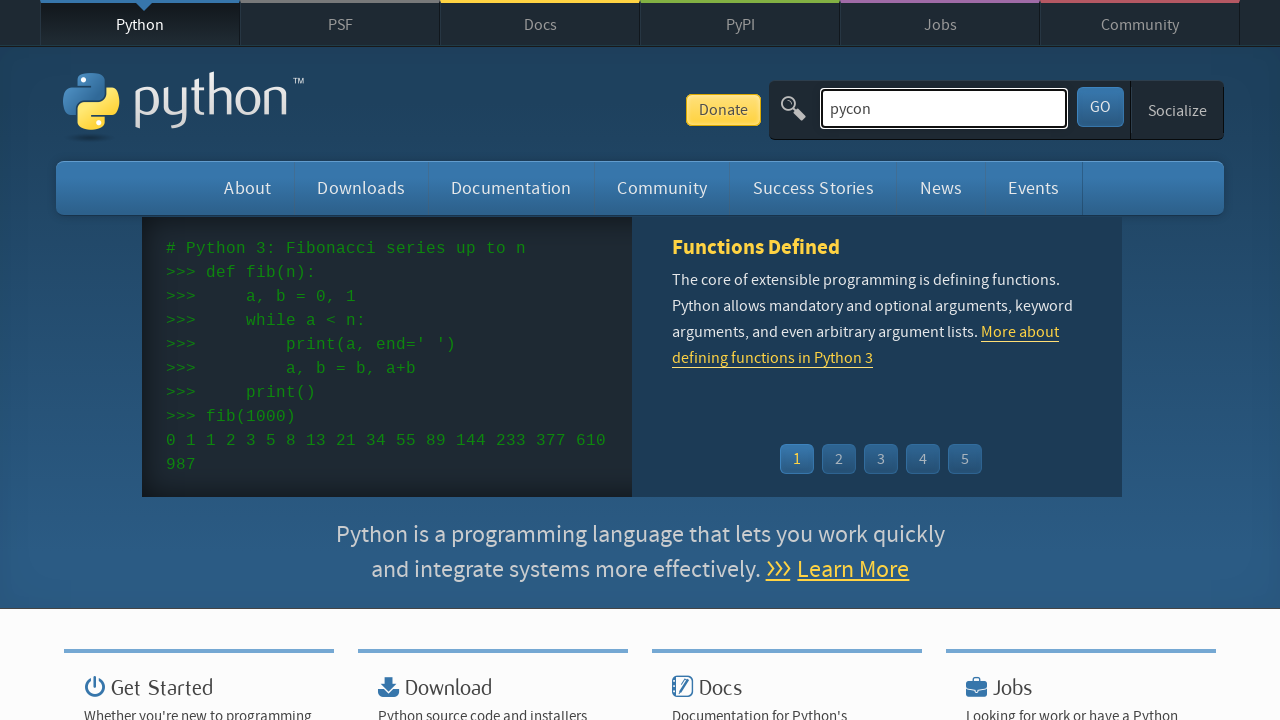

Pressed Enter to submit search on input[name='q']
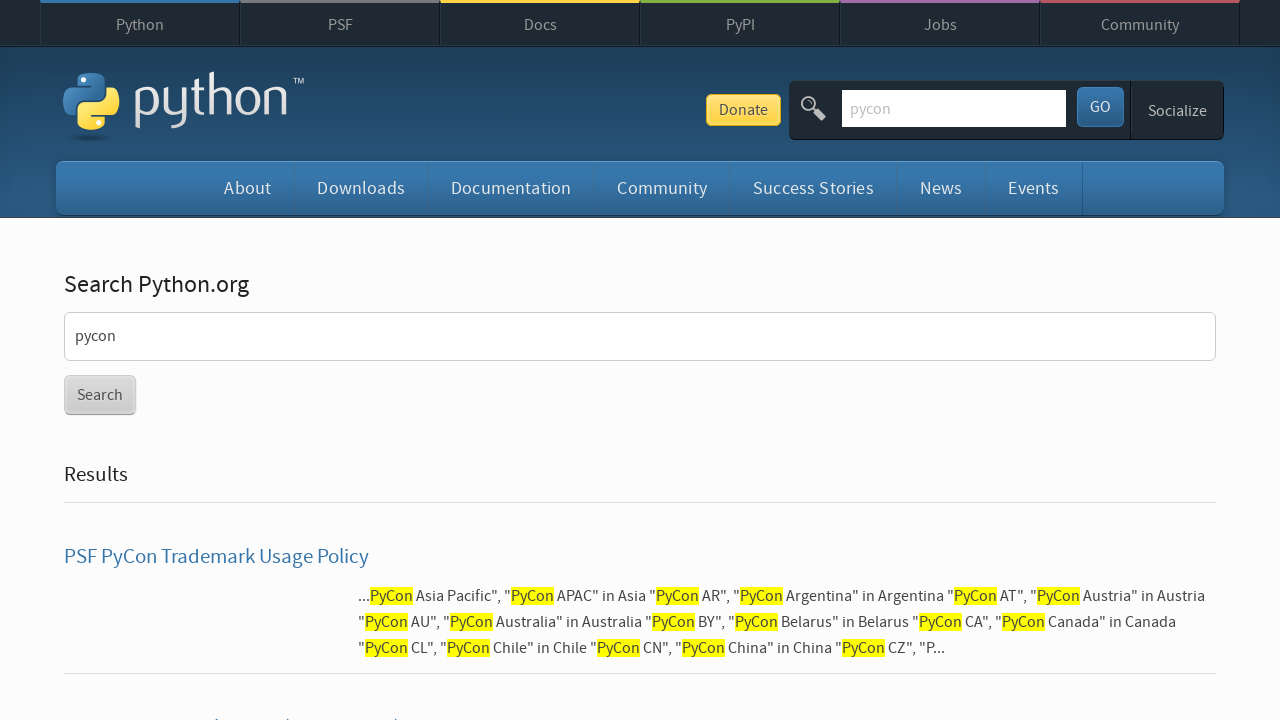

Search results loaded and network idle
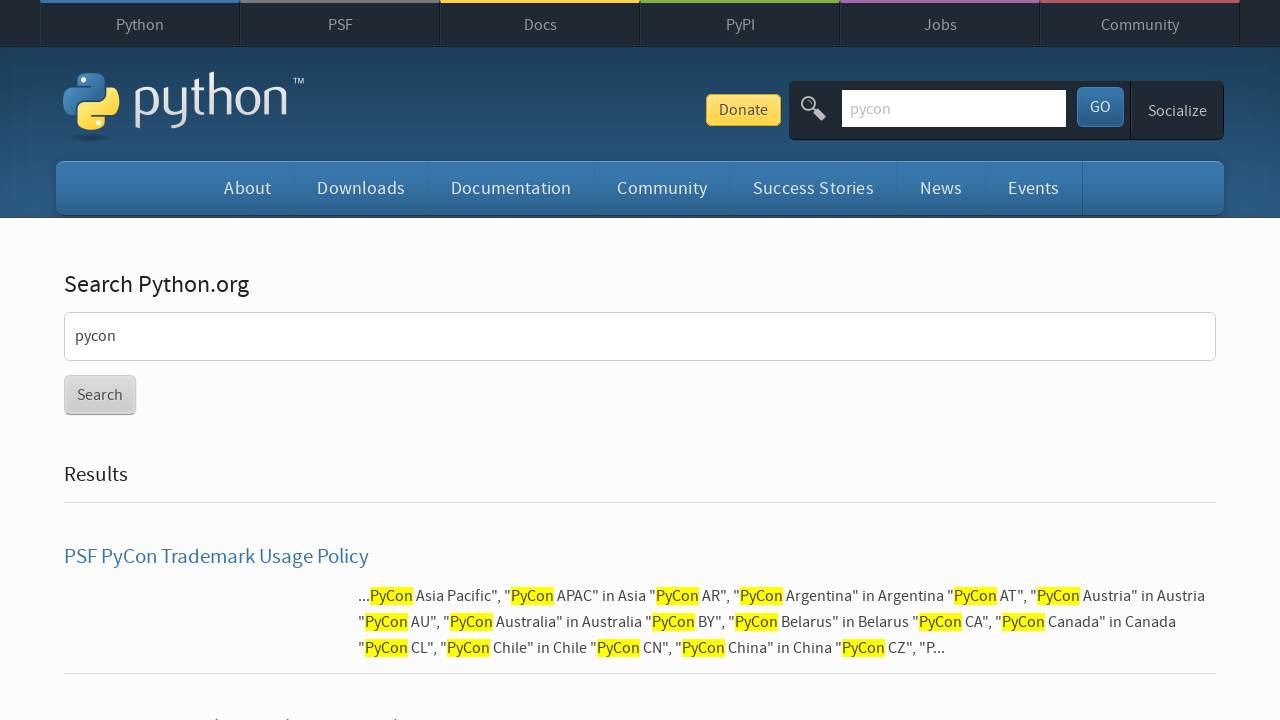

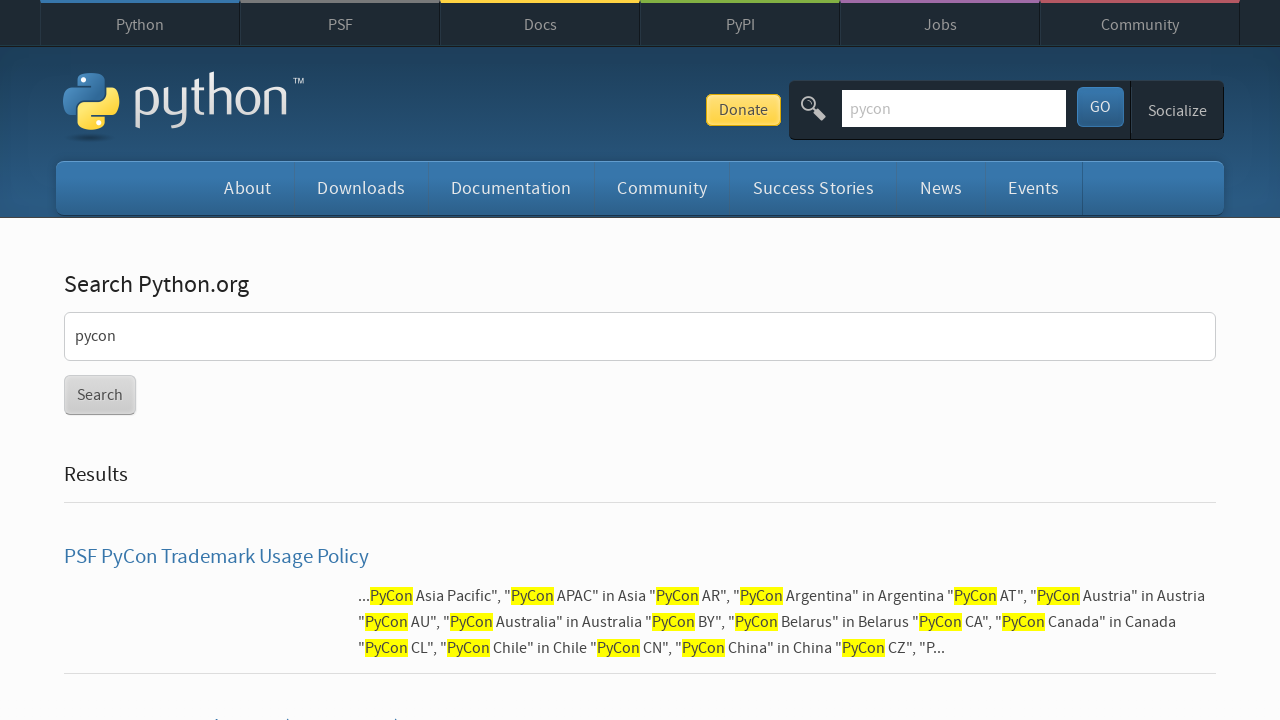